Tests the OFAC sanctions search functionality by entering an entity name in the search field and verifying that search results are displayed.

Starting URL: https://sanctionssearch.ofac.treas.gov/Default.aspx

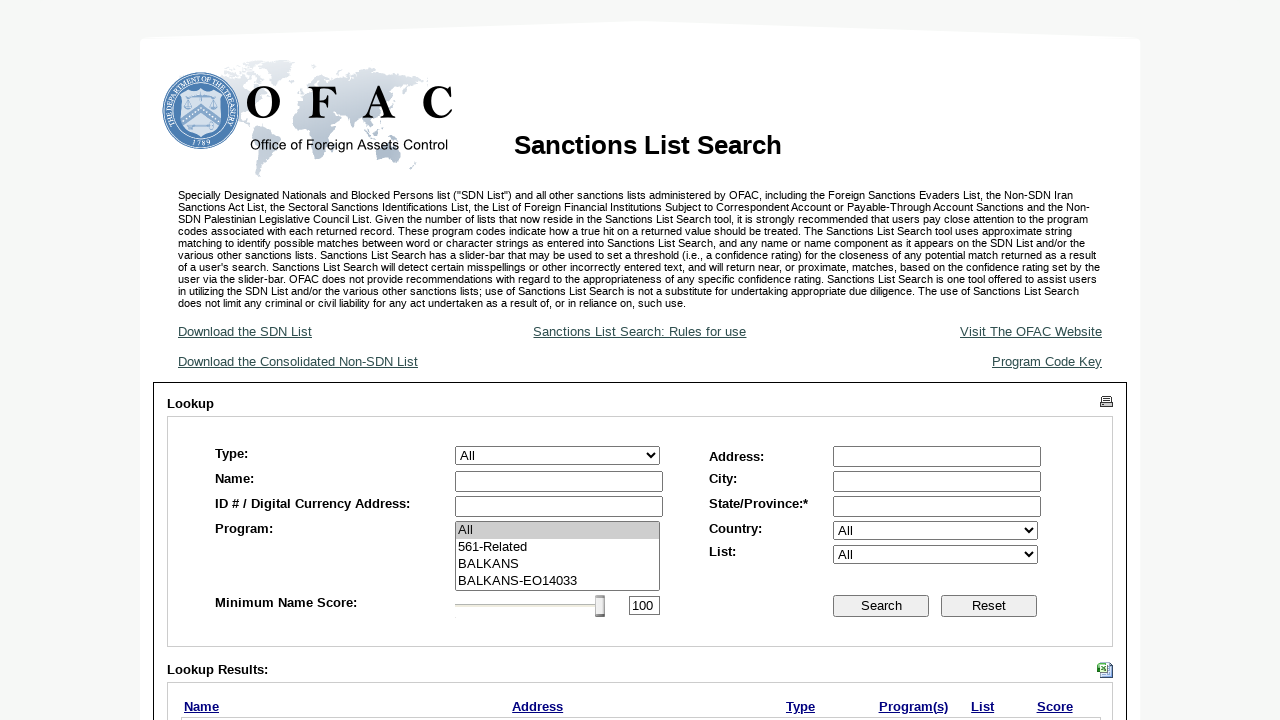

Search field loaded and ready
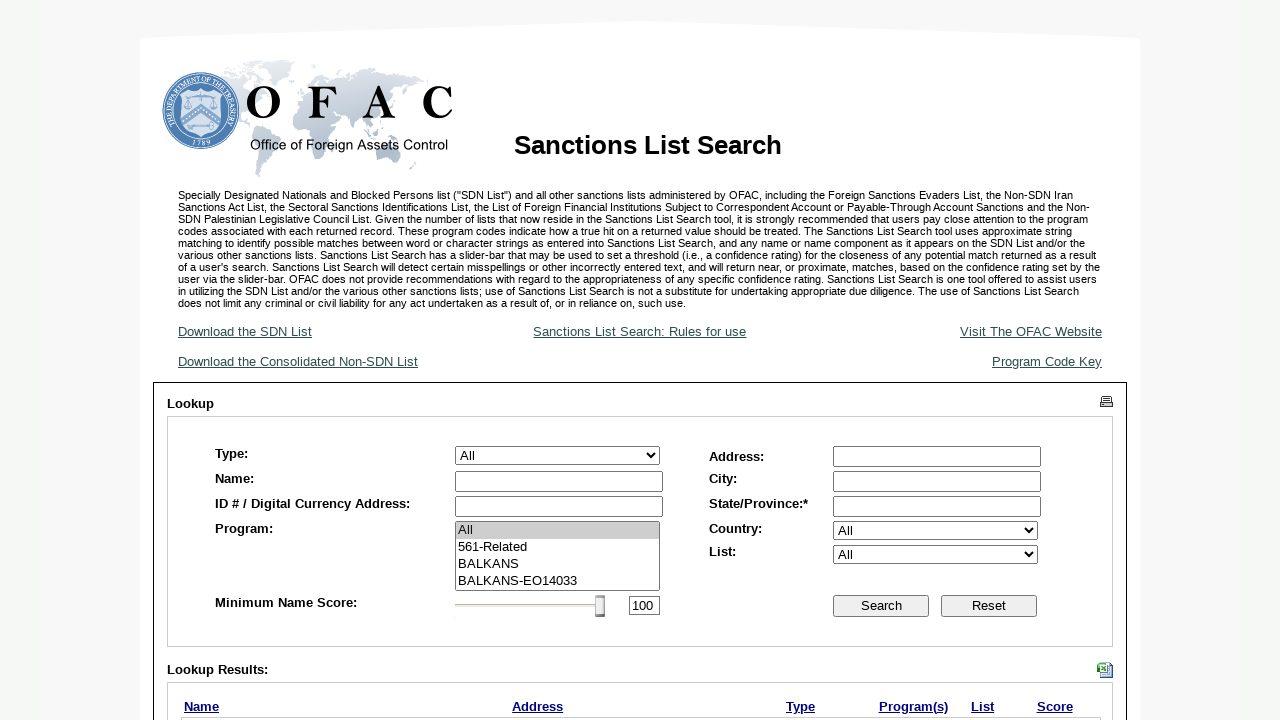

Entered 'Petroleum International' in search field on input[name='ctl00$MainContent$txtLastName']
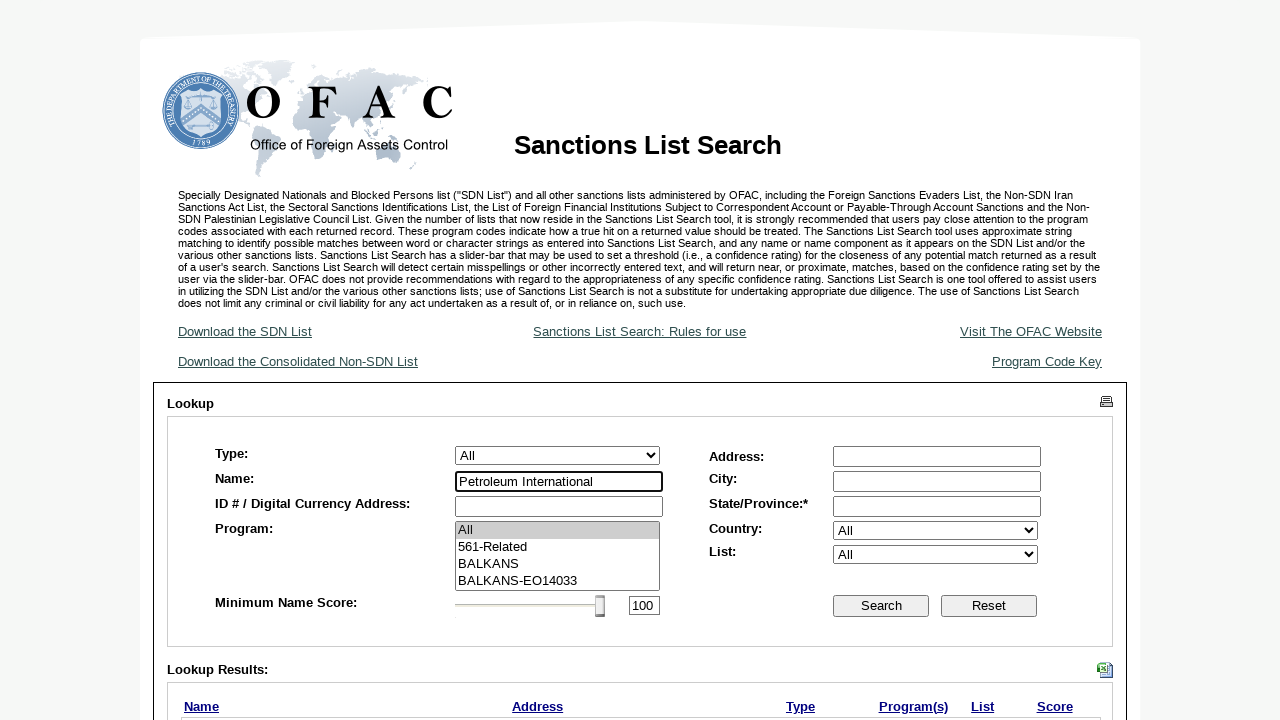

Pressed Enter to submit OFAC search query on input[name='ctl00$MainContent$txtLastName']
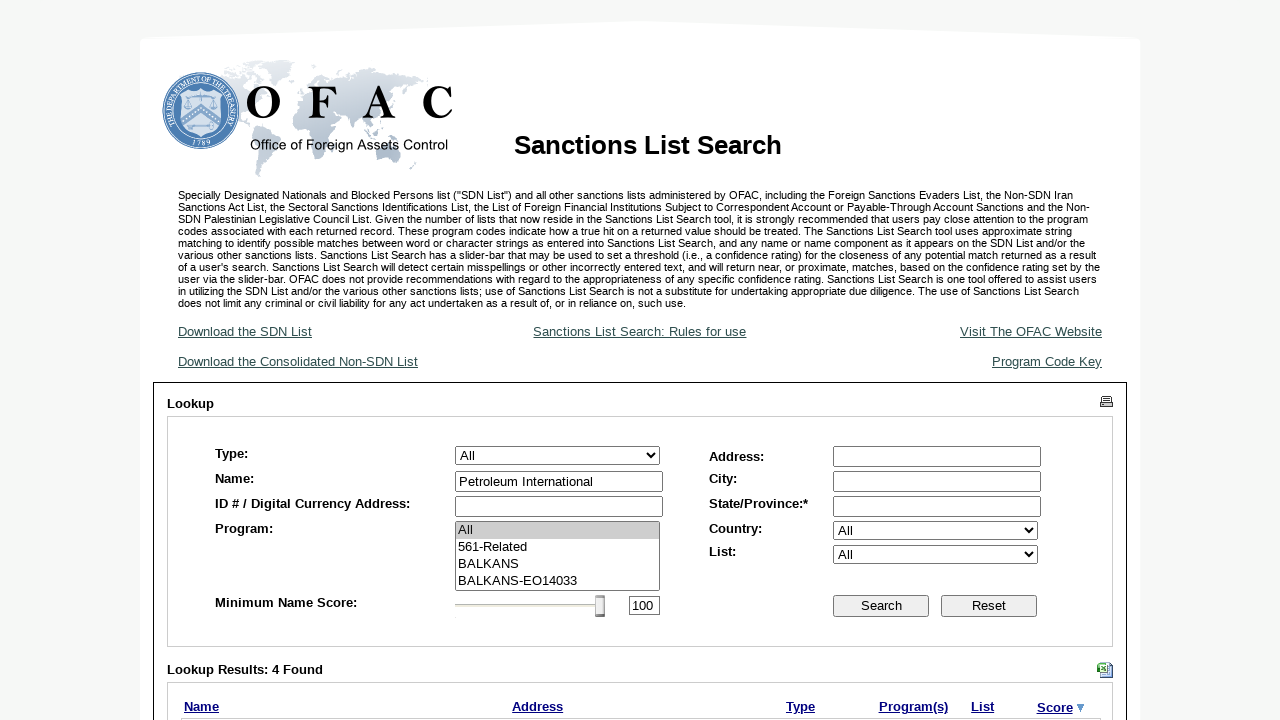

Search results table loaded successfully
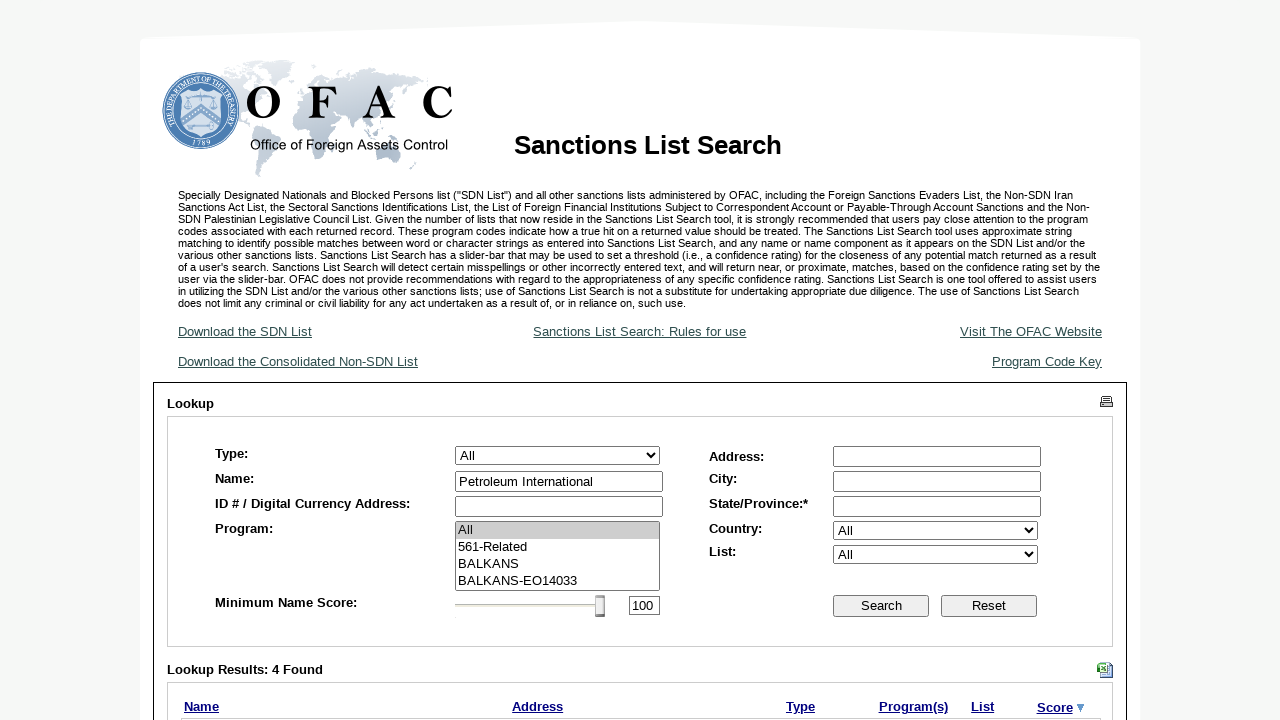

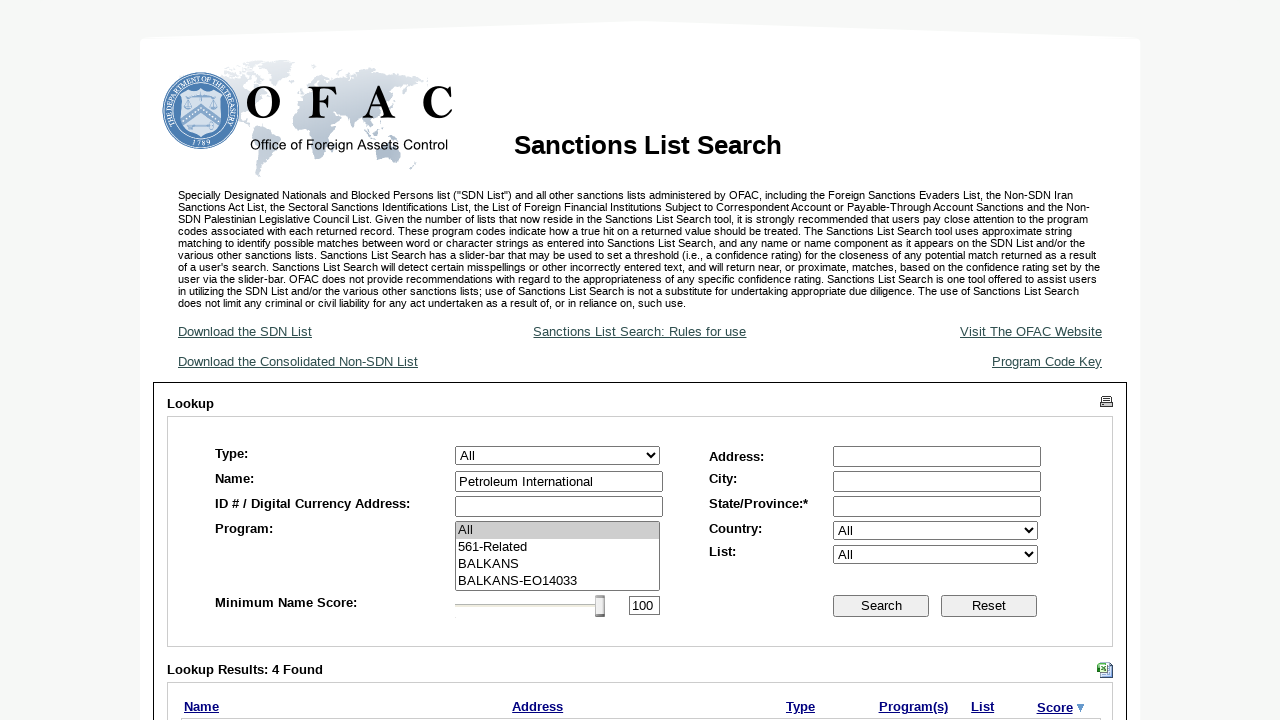